Tests multi-window handling by opening a new window via a link, switching between windows, and verifying window context

Starting URL: https://the-internet.herokuapp.com/windows

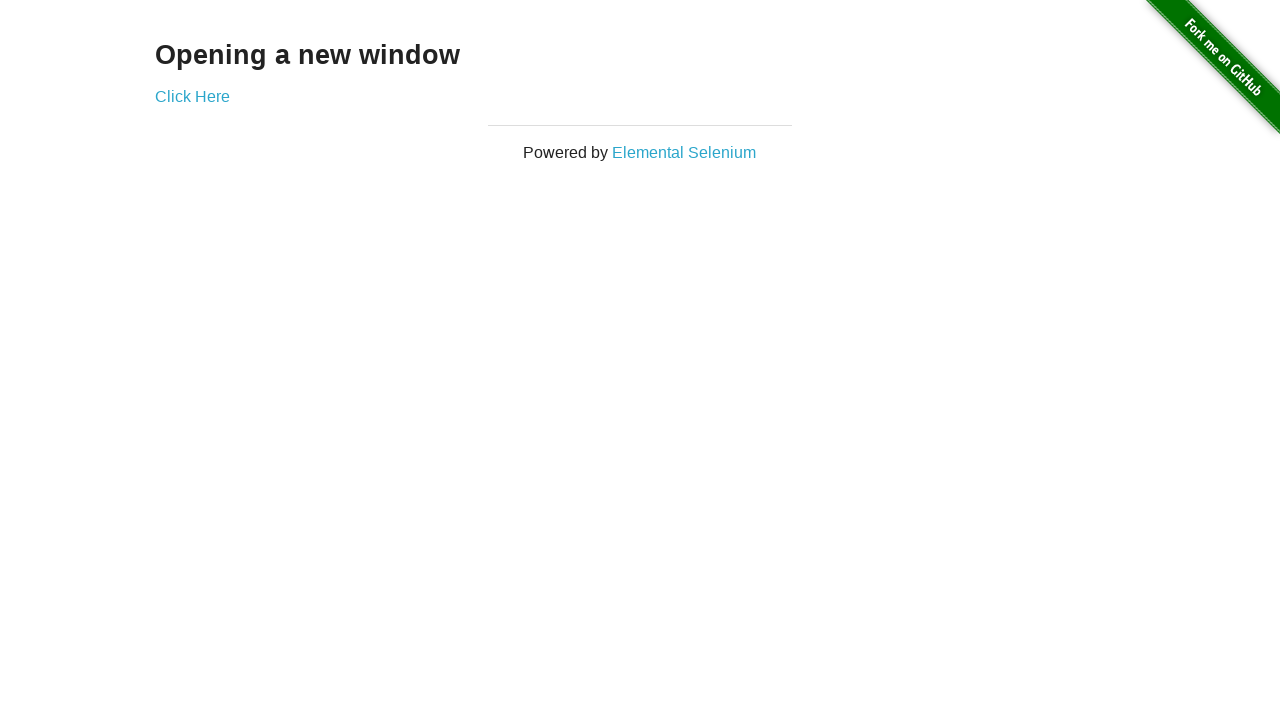

Clicked 'Click Here' link to open new window at (192, 96) on text=Click Here
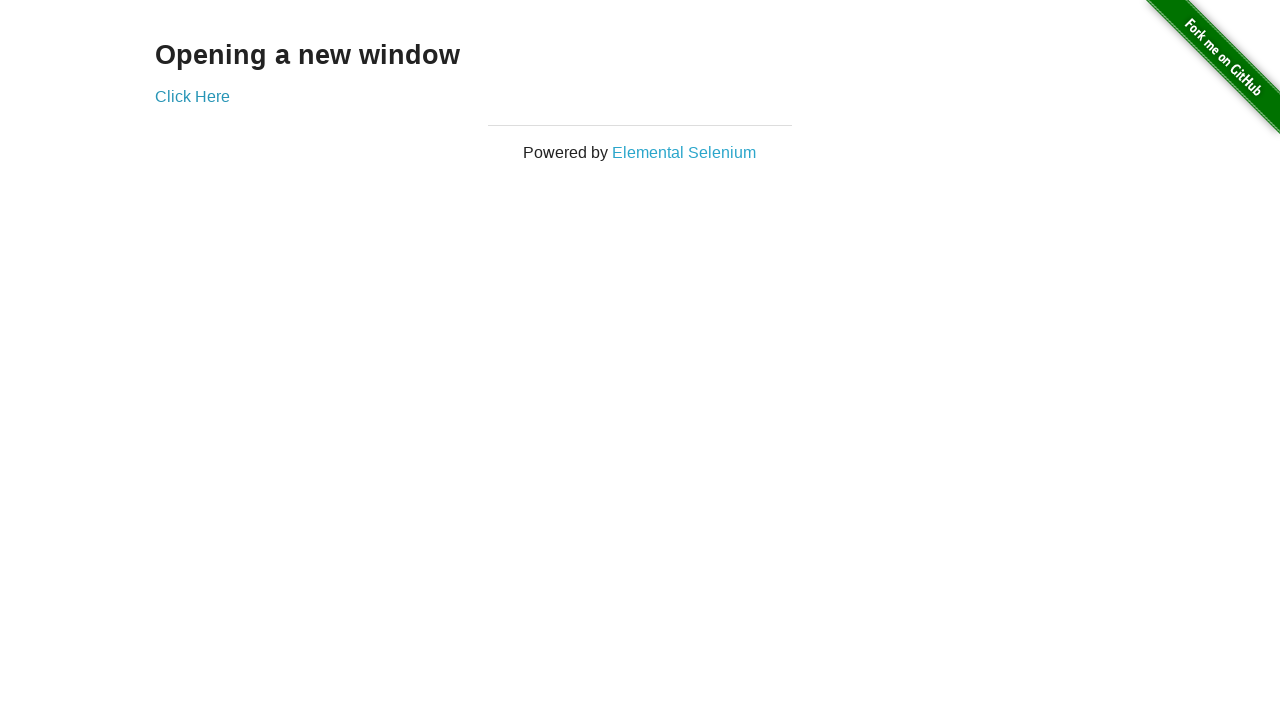

New window loaded successfully
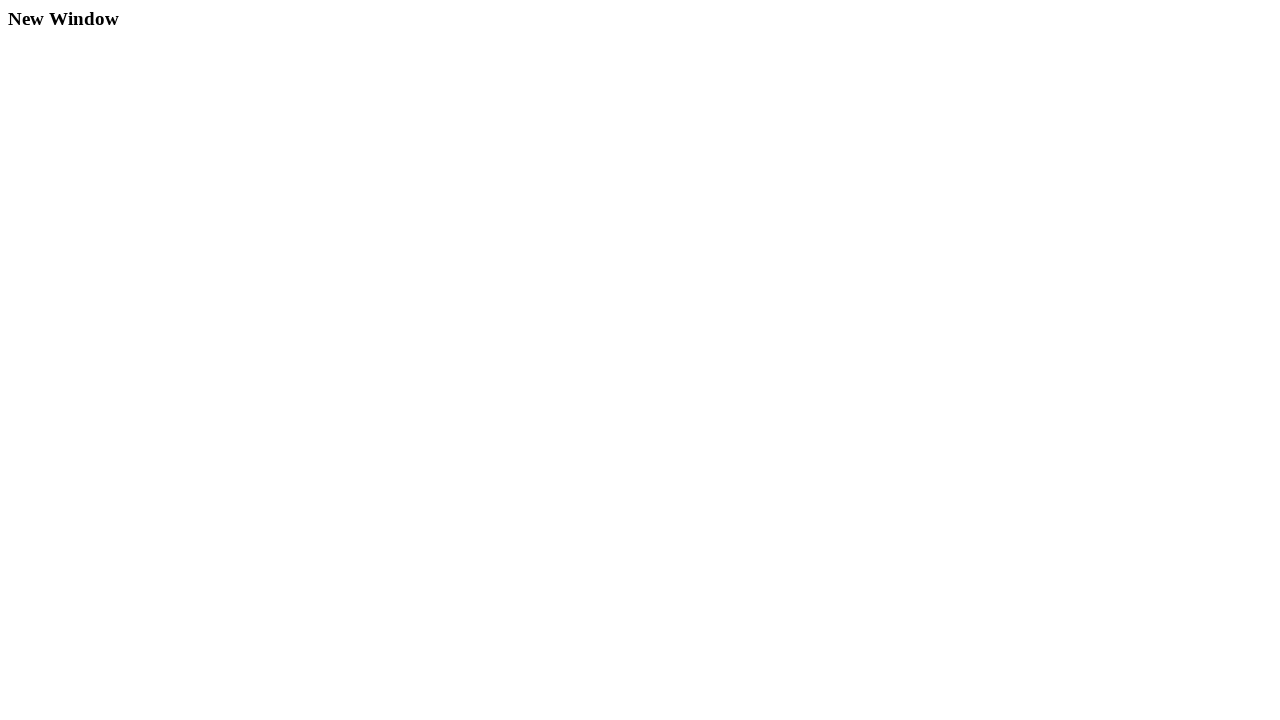

Closed the new window
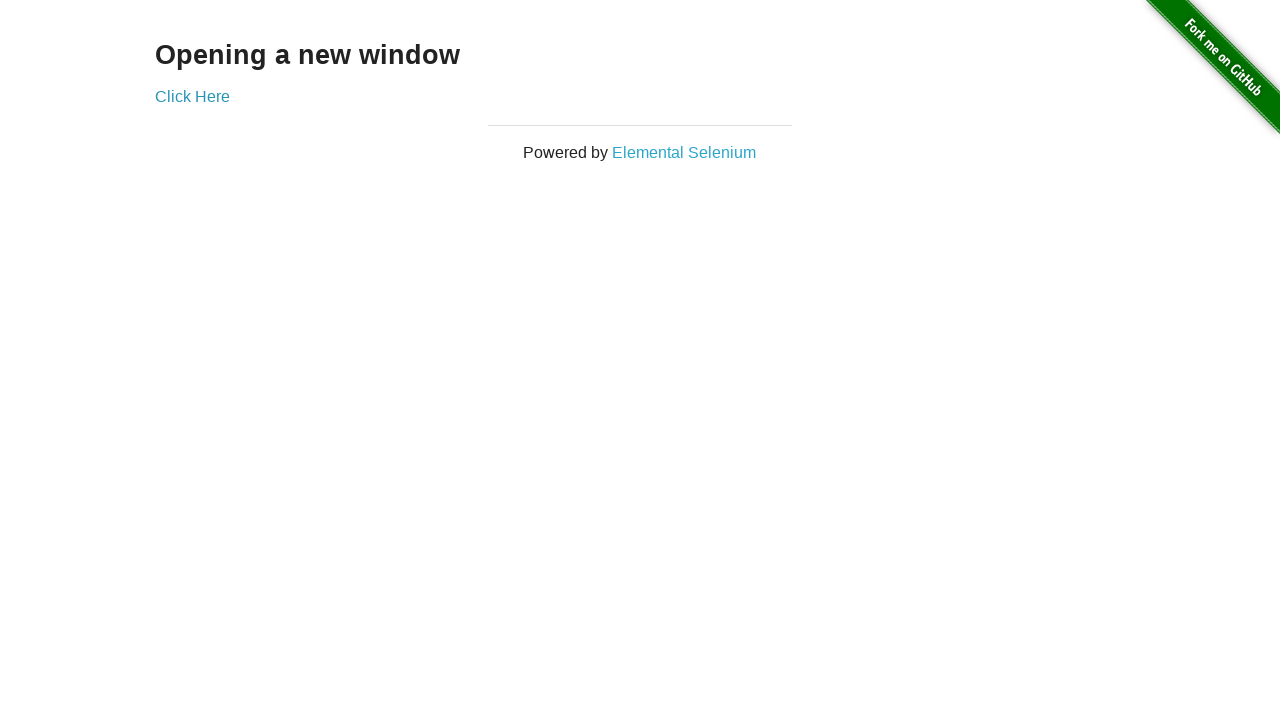

Original page is still active and loaded
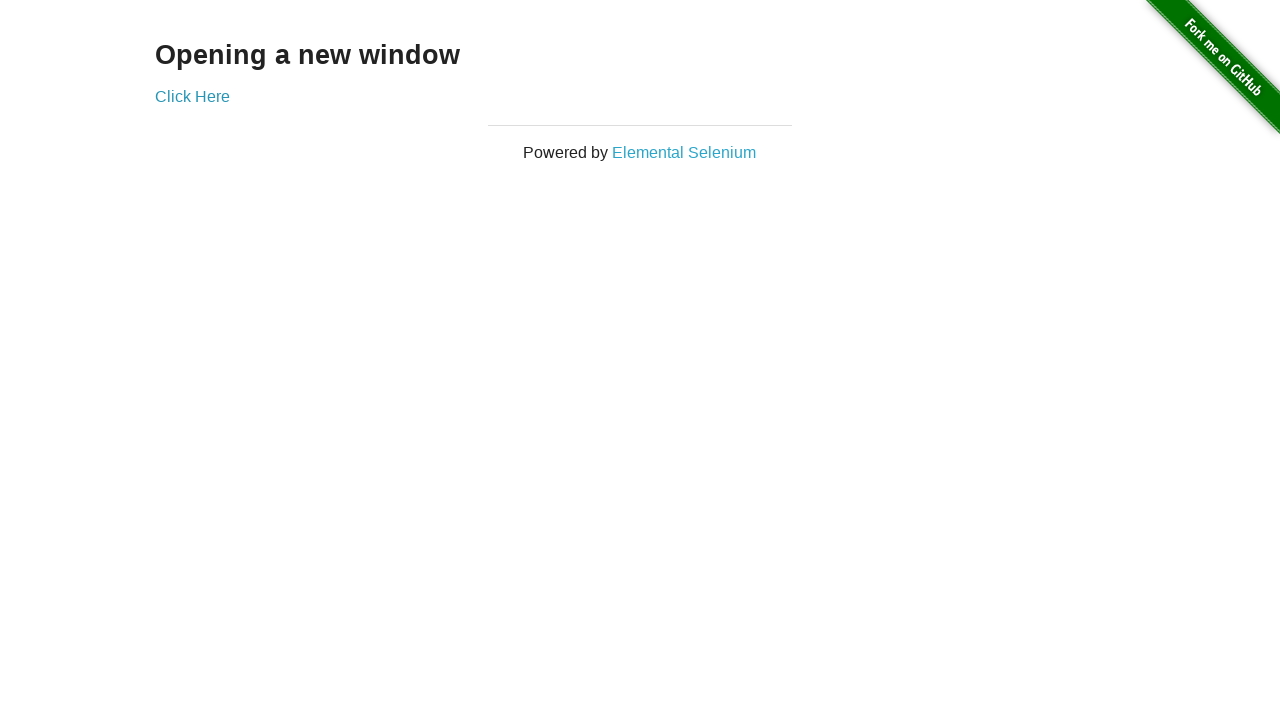

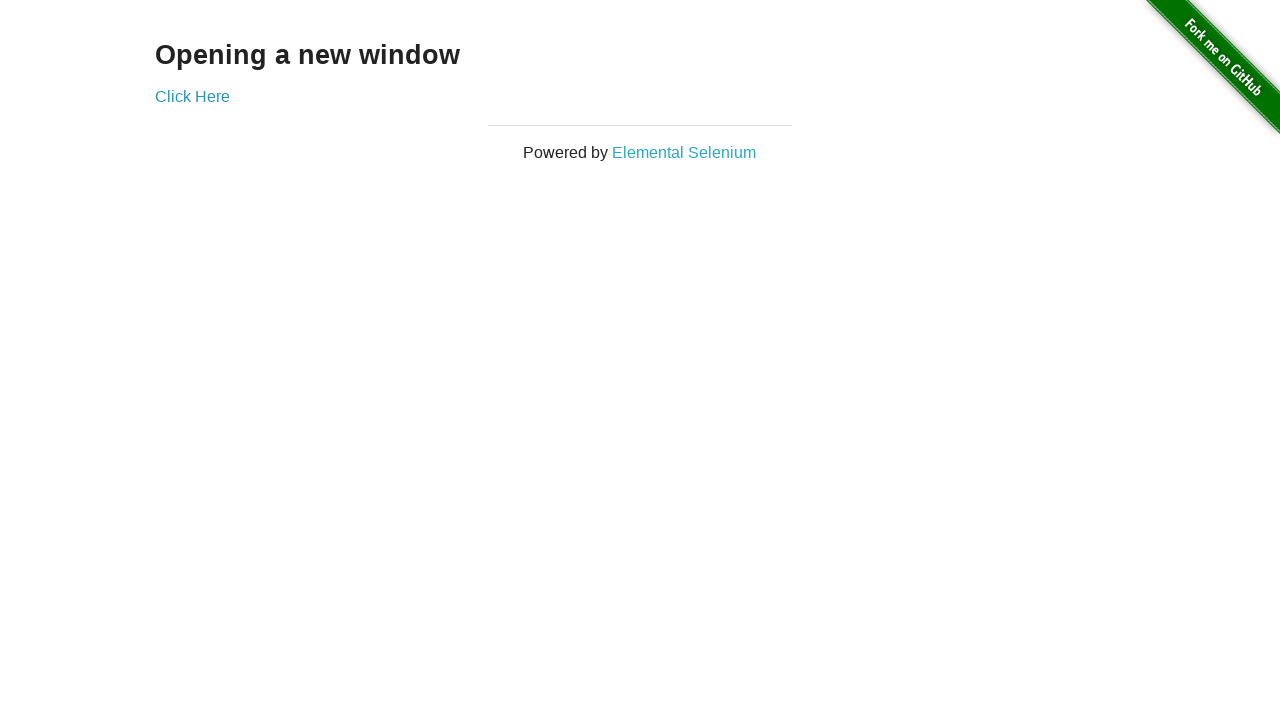